Tests JavaScript executor functionality by navigating to Freshworks website, retrieving the page title, and refreshing the page

Starting URL: https://www.freshworks.com/

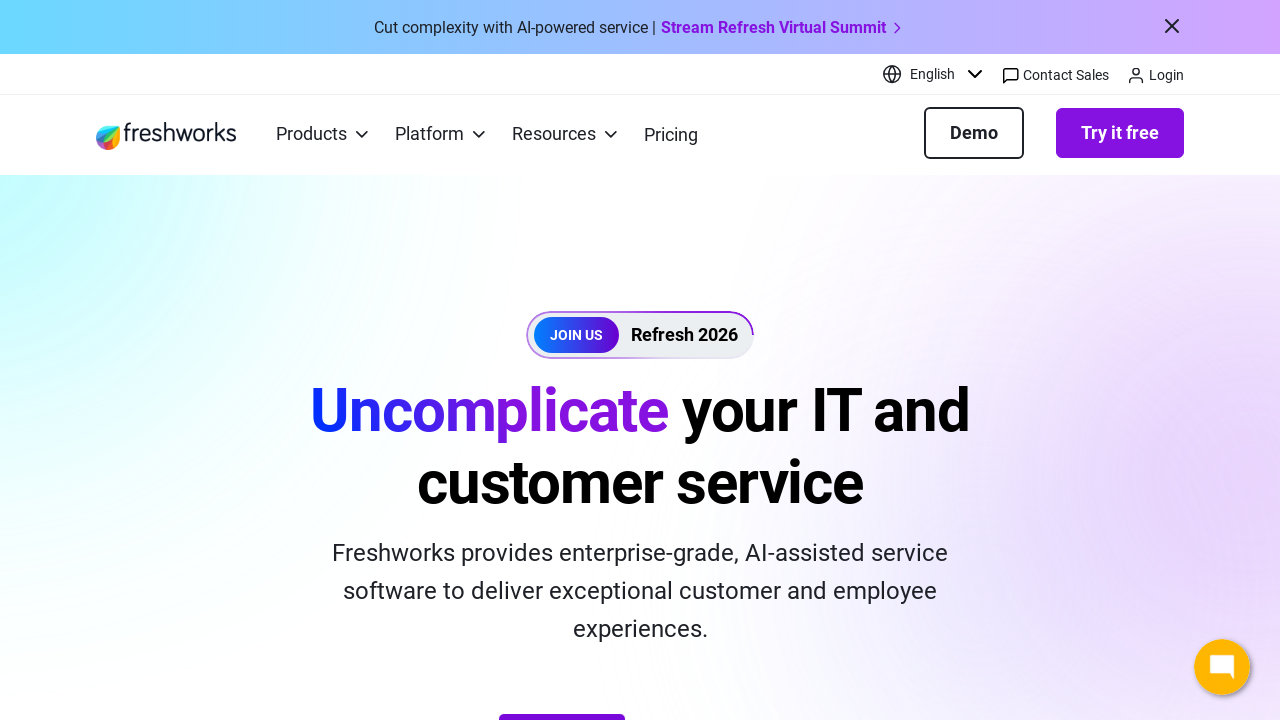

Retrieved page title from Freshworks website
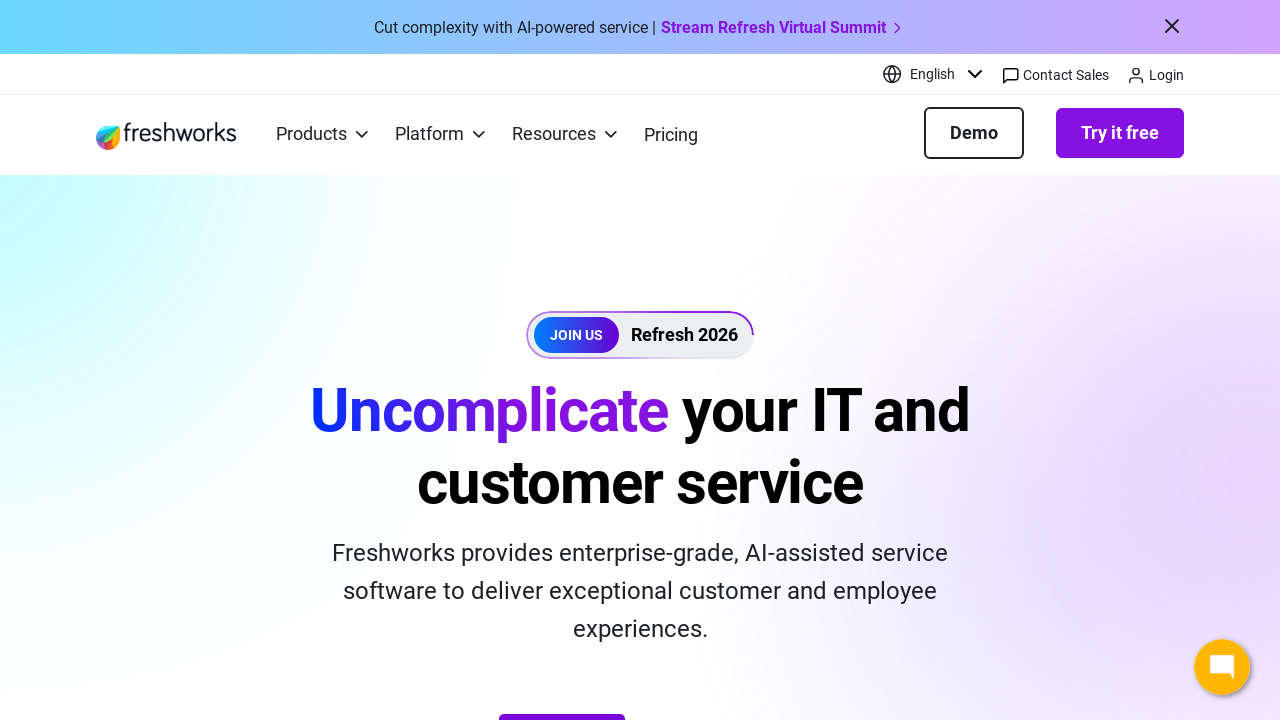

Printed page title to console
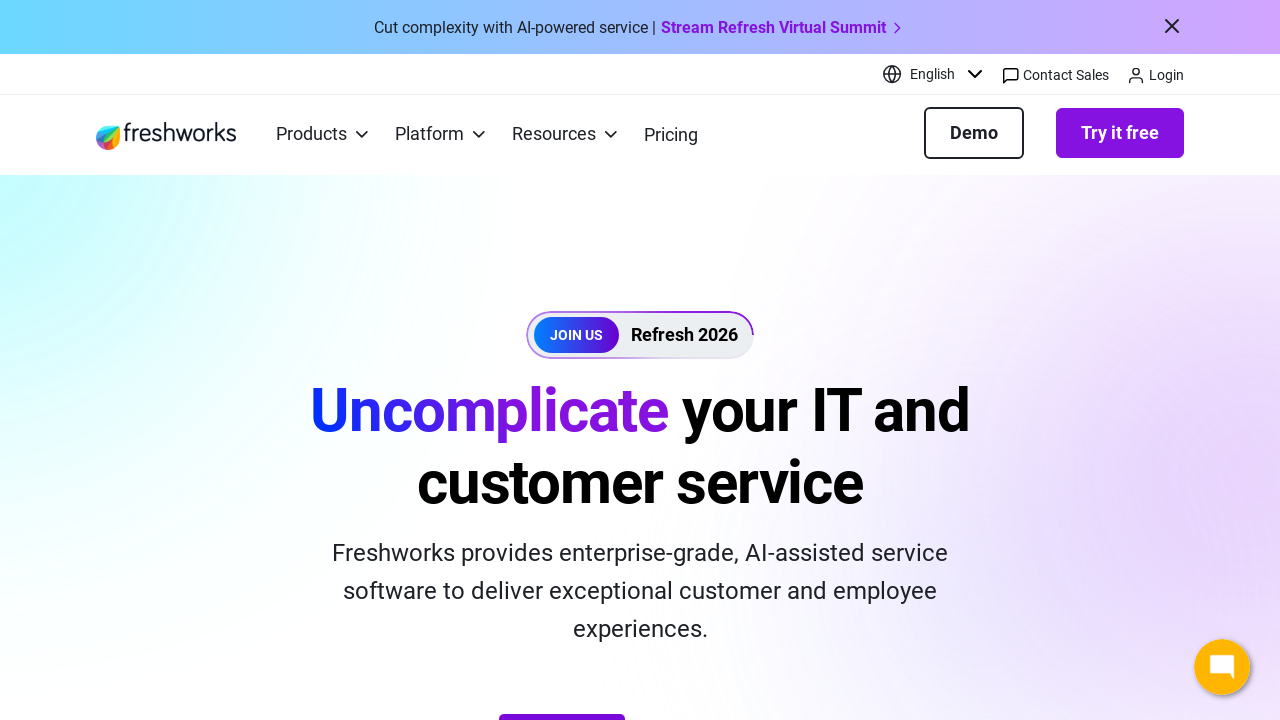

Refreshed the page
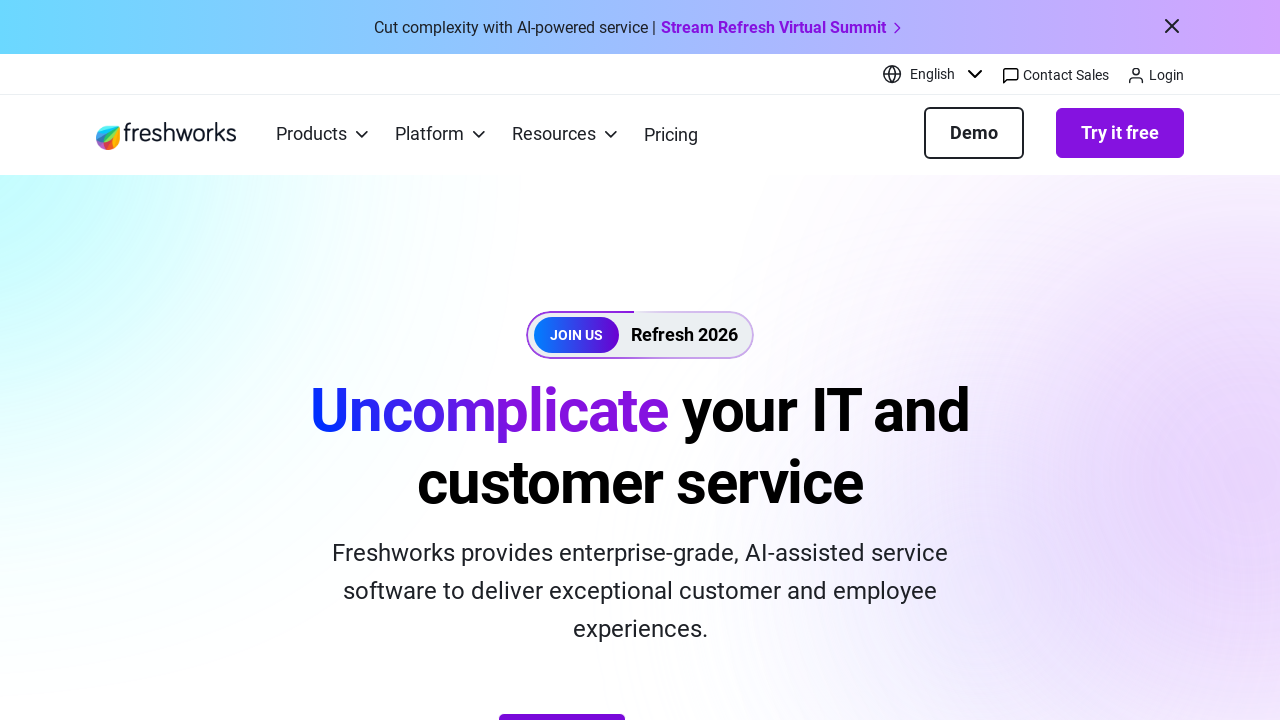

Page fully loaded after refresh (DOM content loaded)
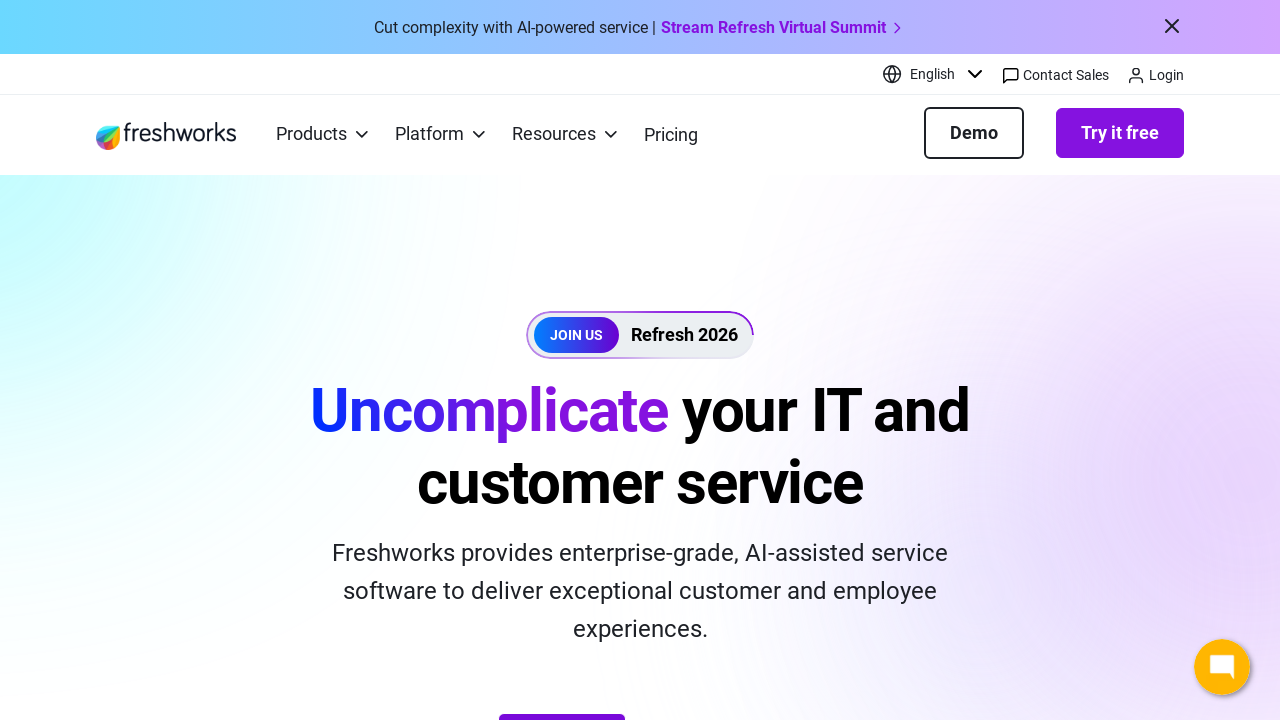

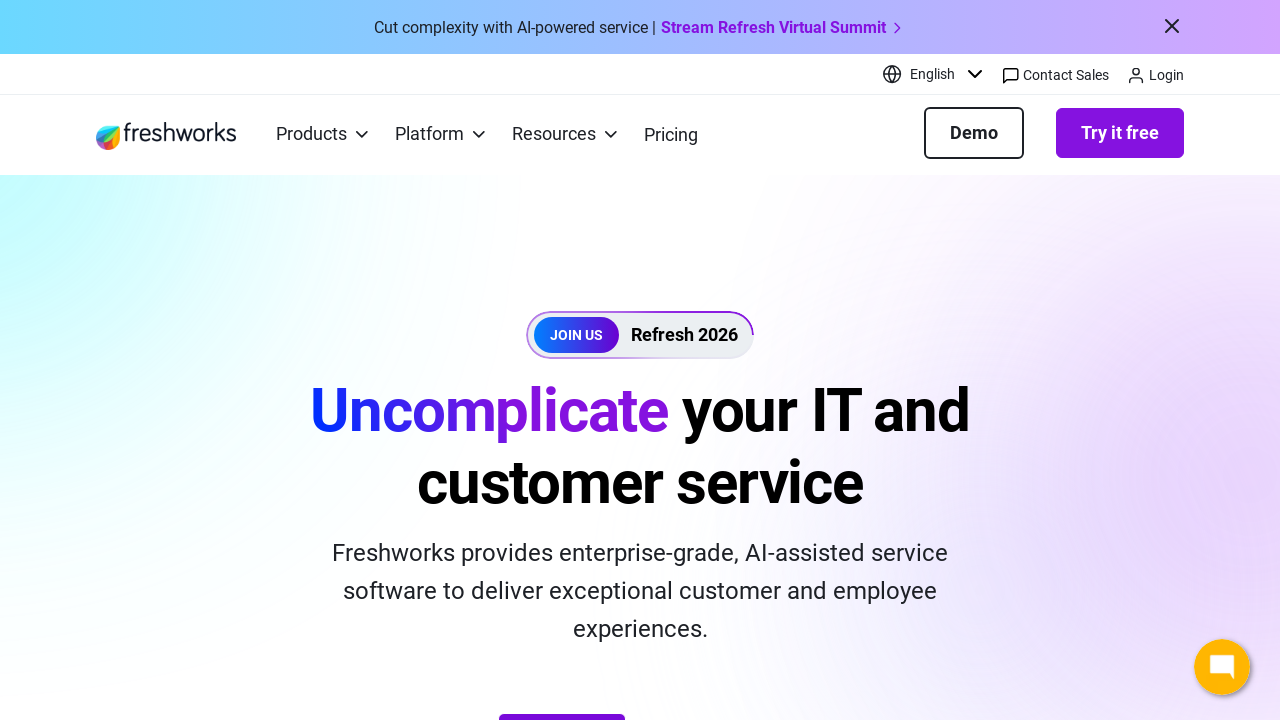